Fills out a simple form with personal information (first name, last name, city, country) and submits it

Starting URL: http://suninjuly.github.io/simple_form_find_task.html

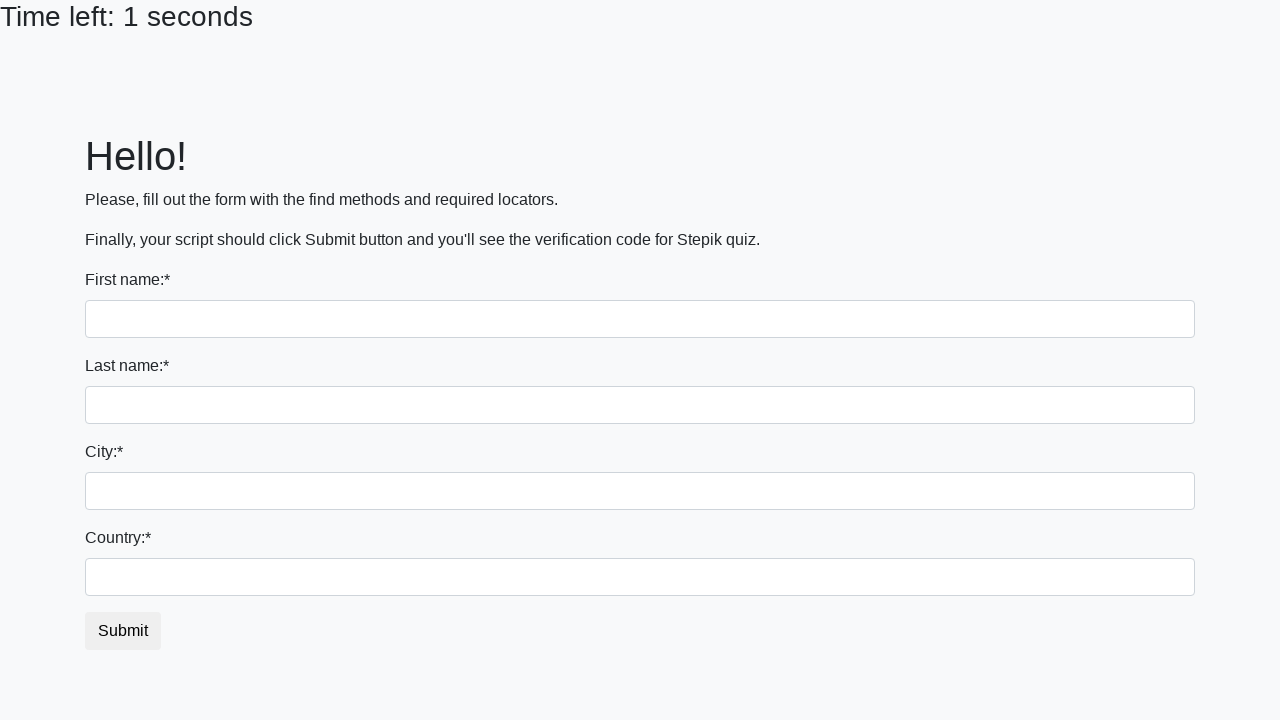

Filled first name field with 'Vyacheslav' on input
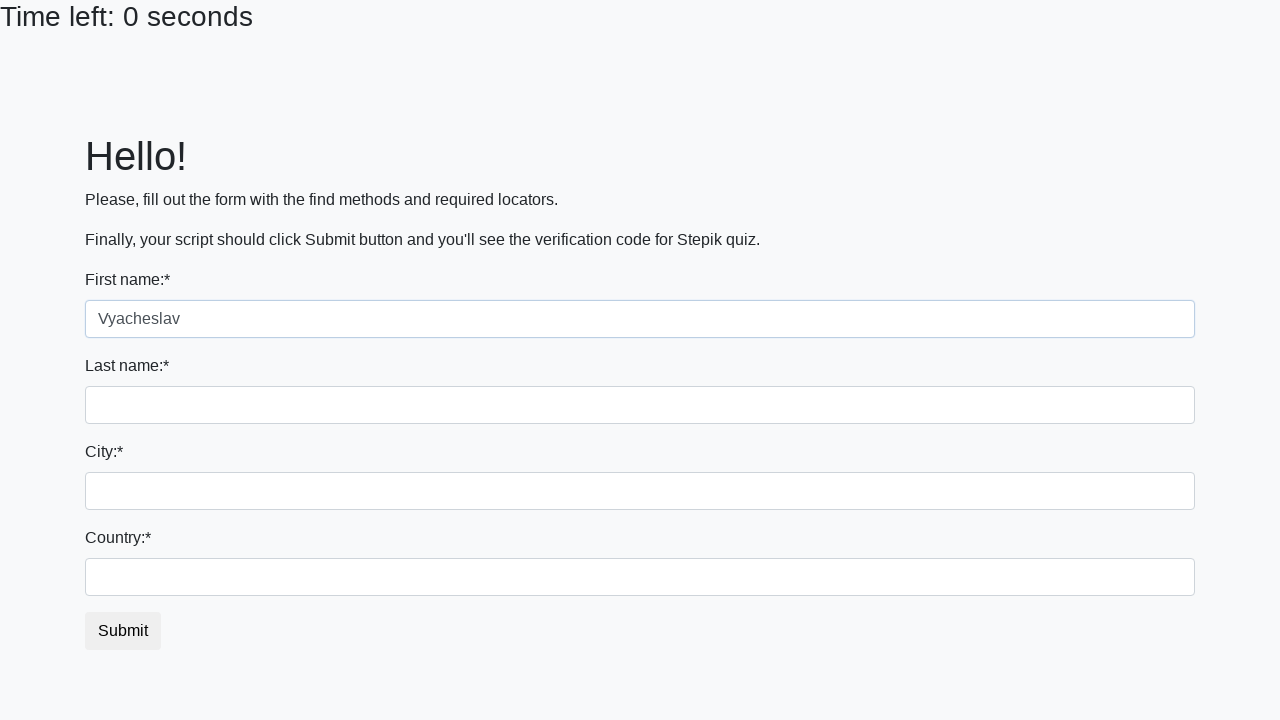

Filled last name field with 'Ershov' on input[name='last_name']
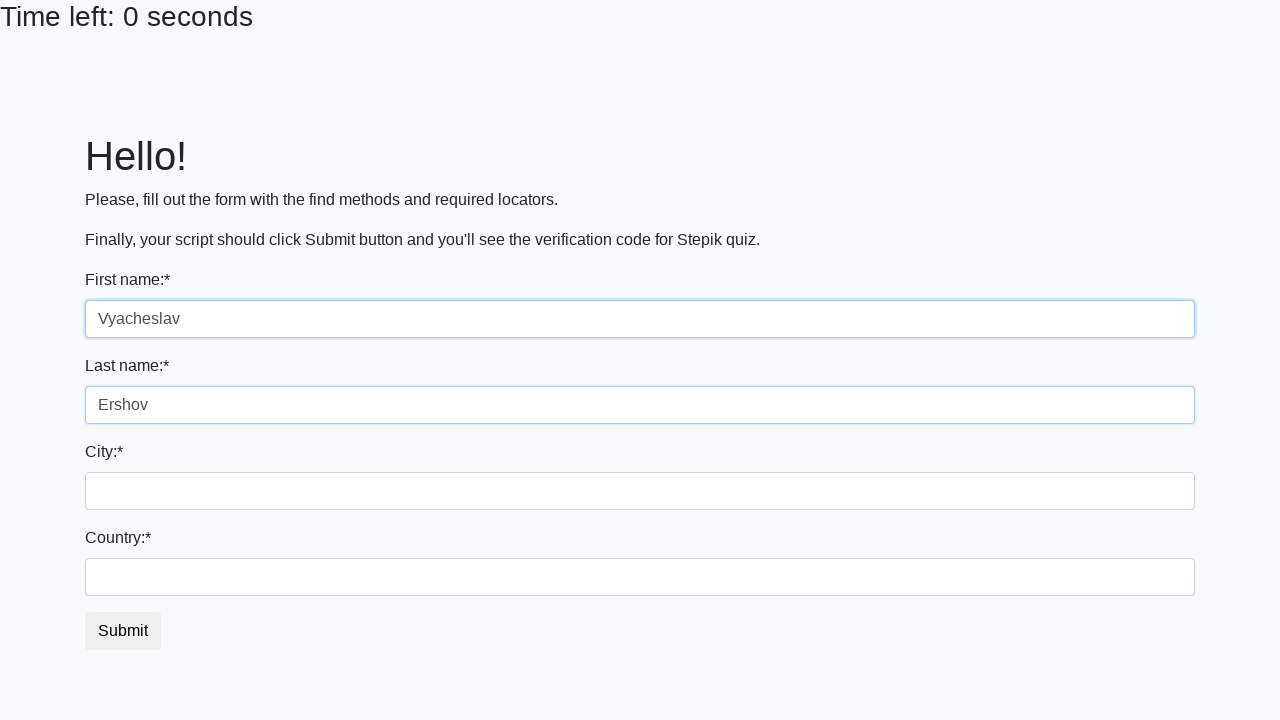

Filled city field with 'Irkutsk' on .city
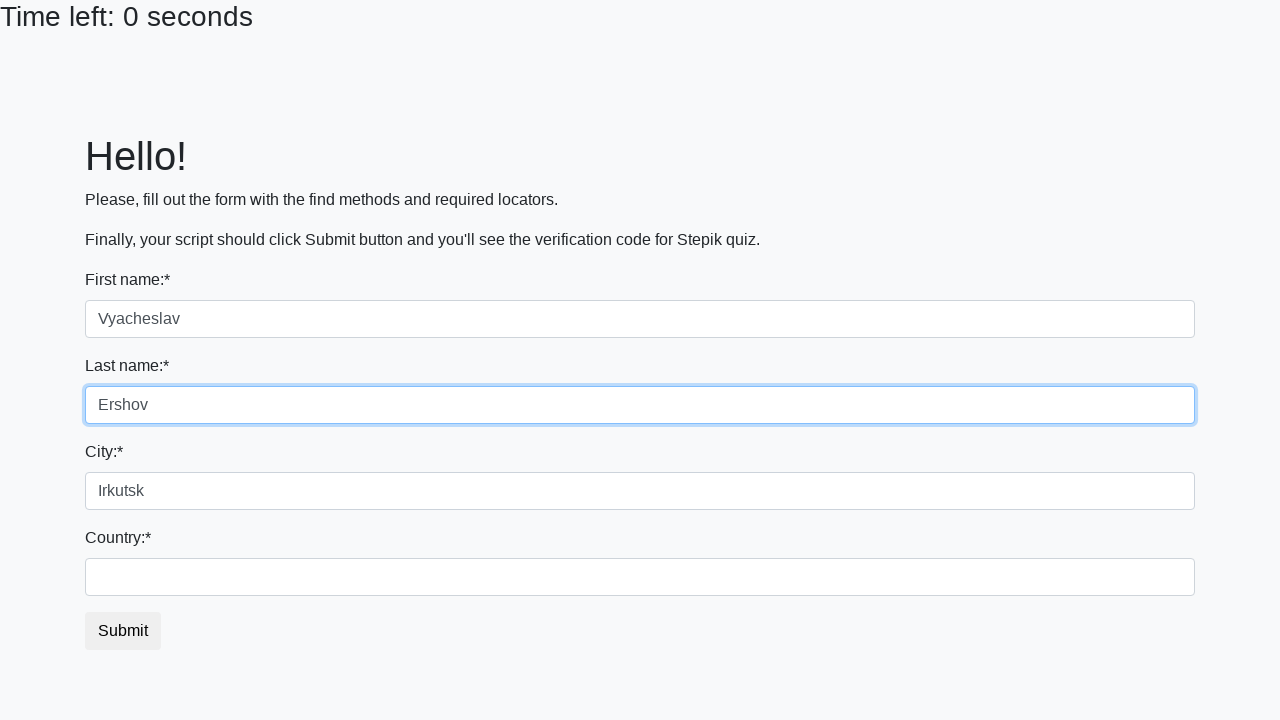

Filled country field with 'Russia' on #country
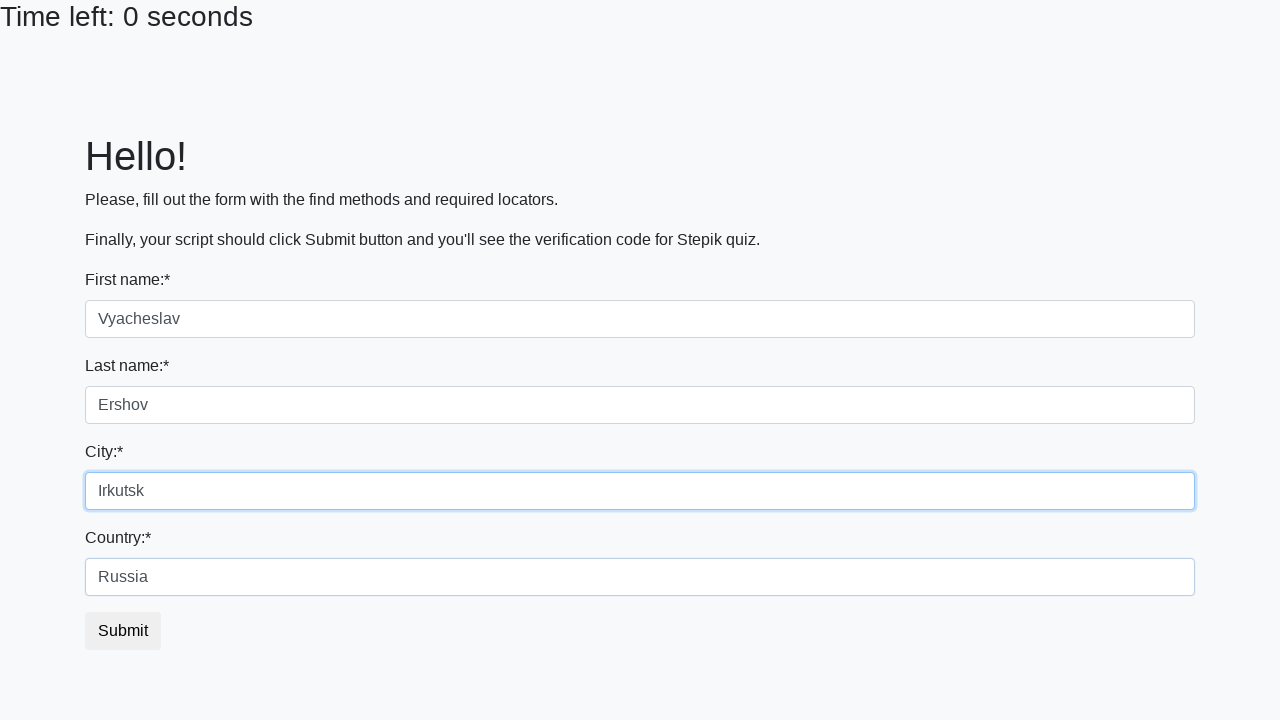

Submitted the form by clicking submit button at (123, 631) on .btn
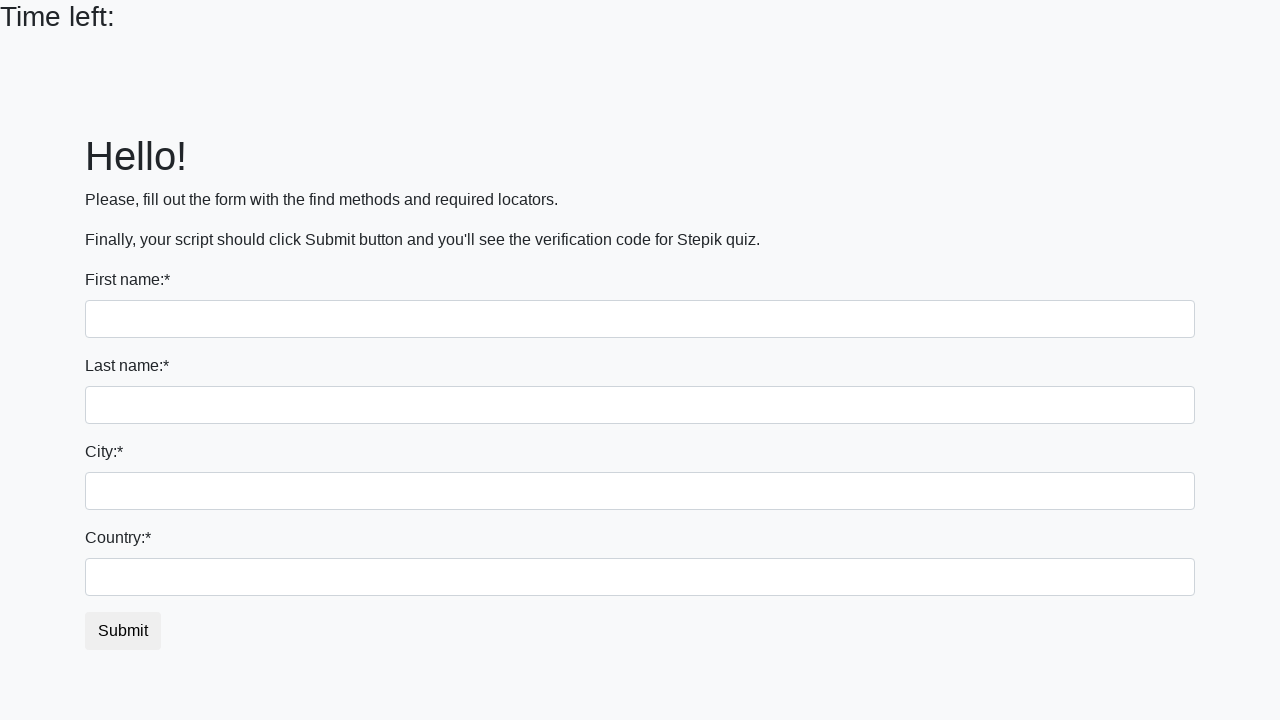

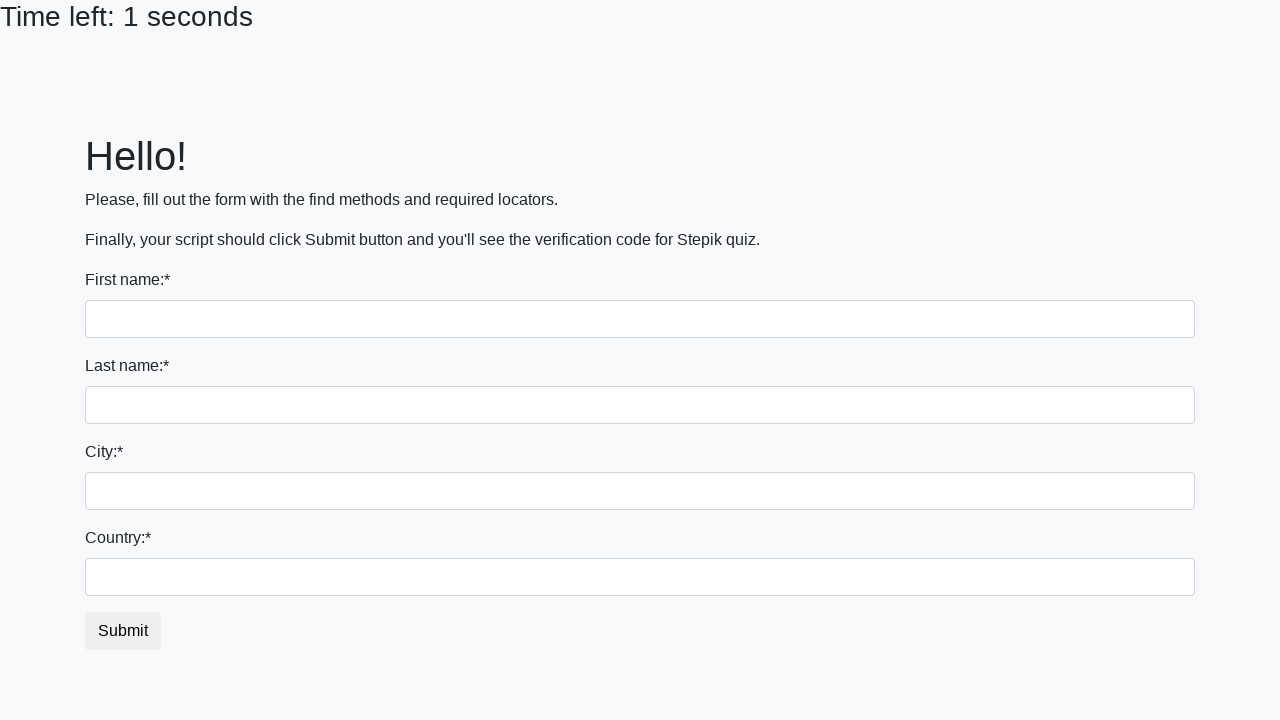